Tests the calorie calculator page by clearing and filling the age input field with a value

Starting URL: https://www.calculator.net/calorie-calculator.html

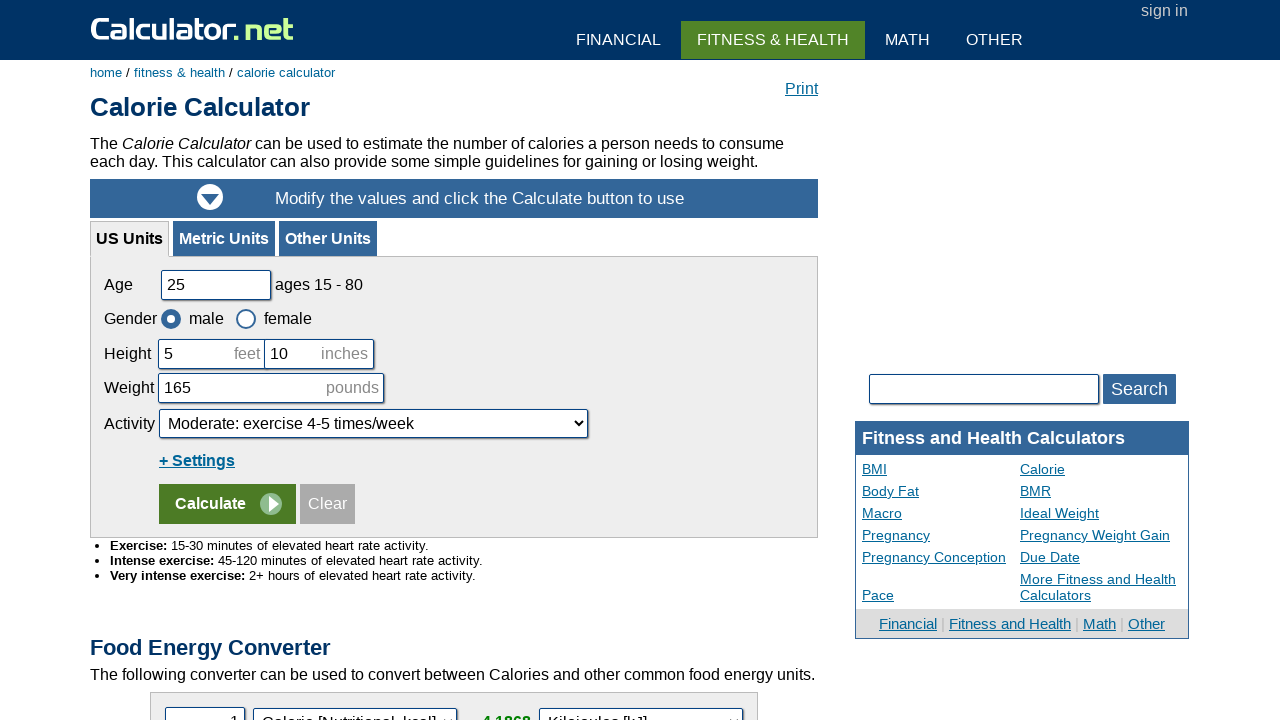

Cleared the age input field on #cage
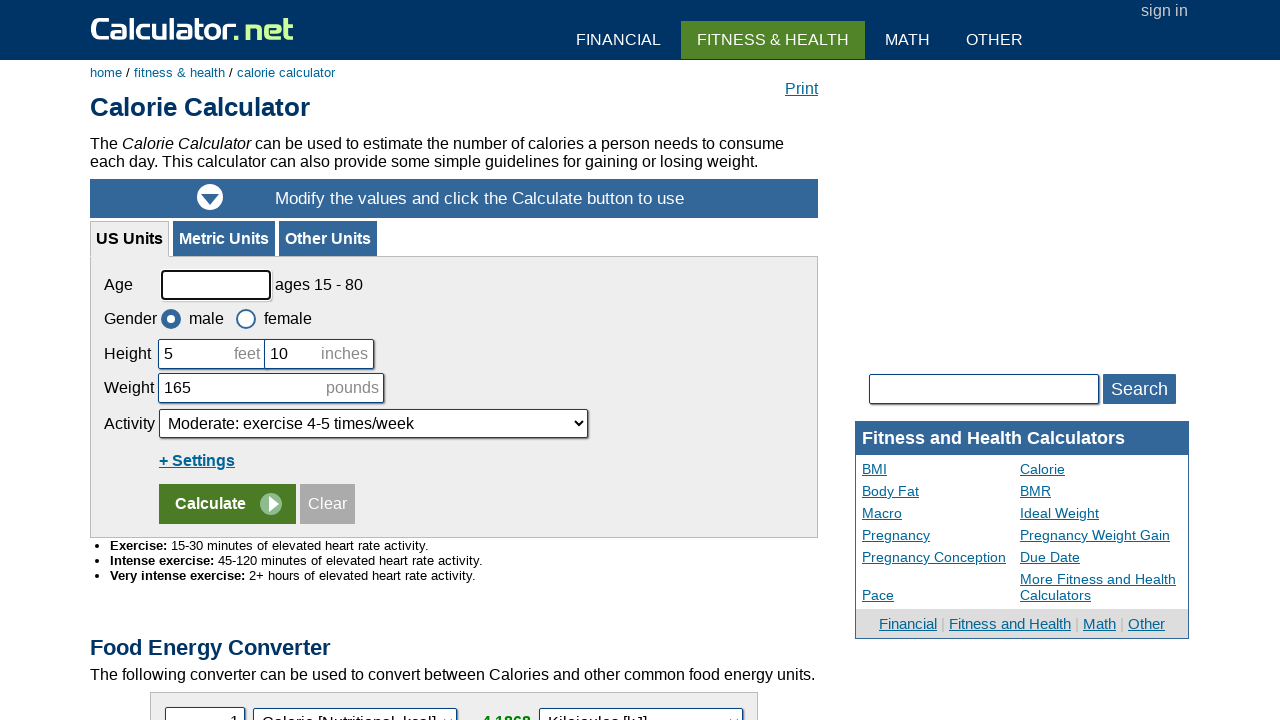

Filled age input field with value '100' on #cage
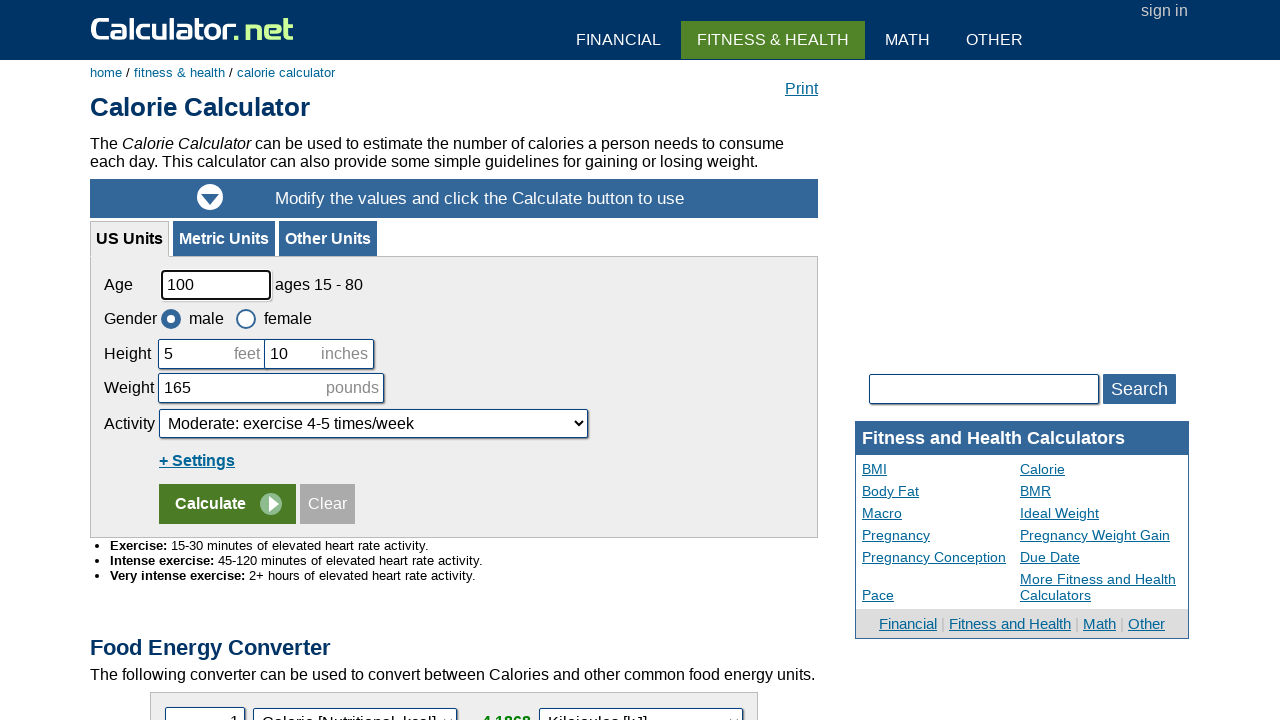

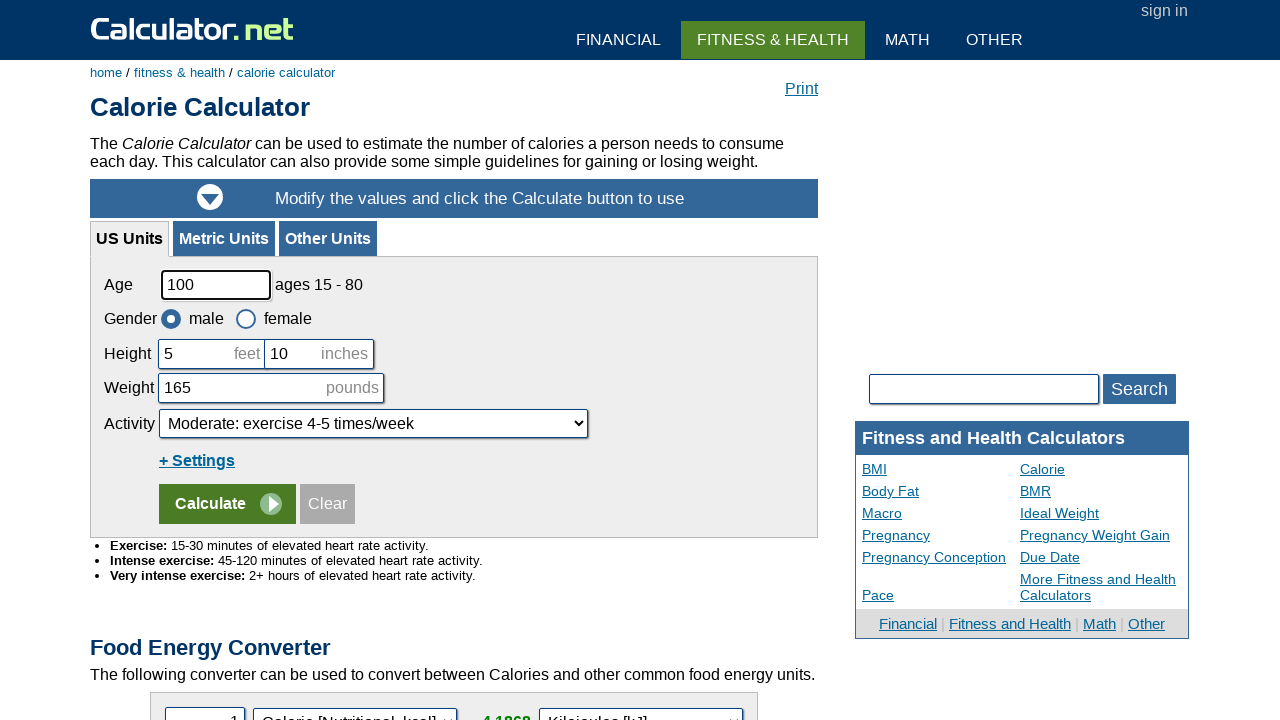